Tests text input fields on a web form by filling in text input, password, and textarea fields

Starting URL: https://bonigarcia.dev/selenium-webdriver-java/

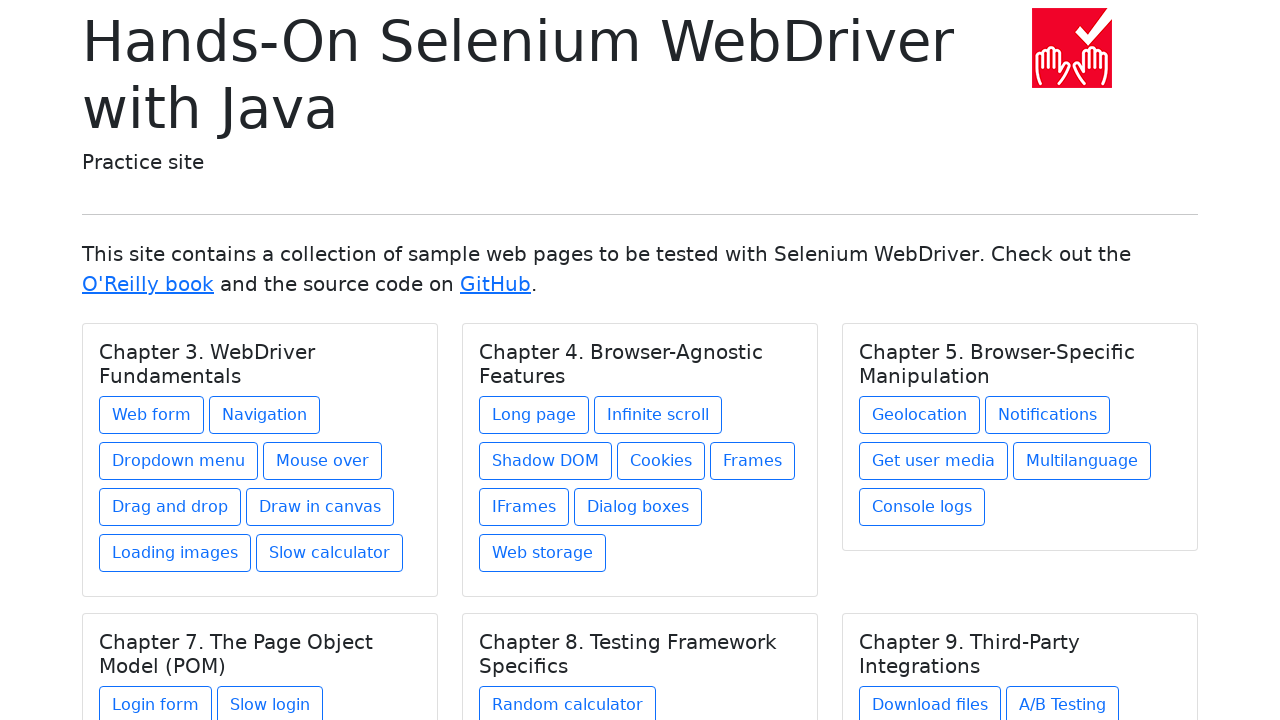

Clicked on the web form link at (152, 415) on a[href='web-form.html']
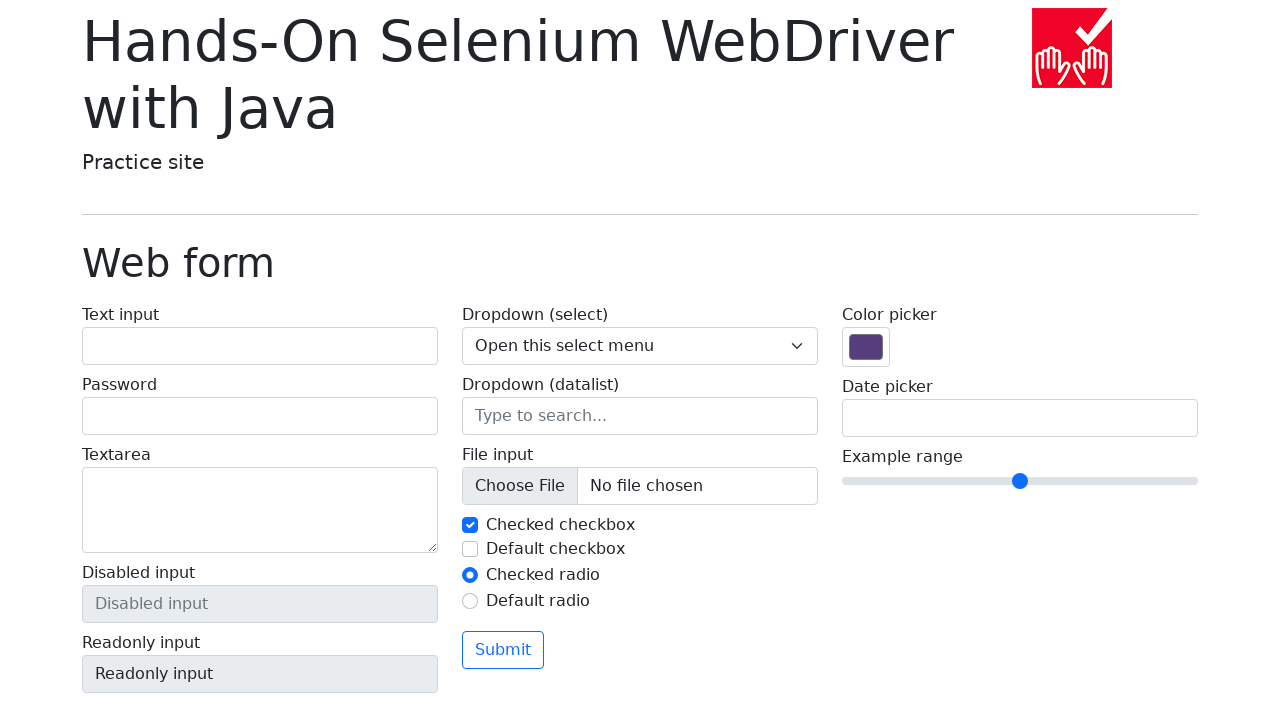

Web form loaded and text input field is visible
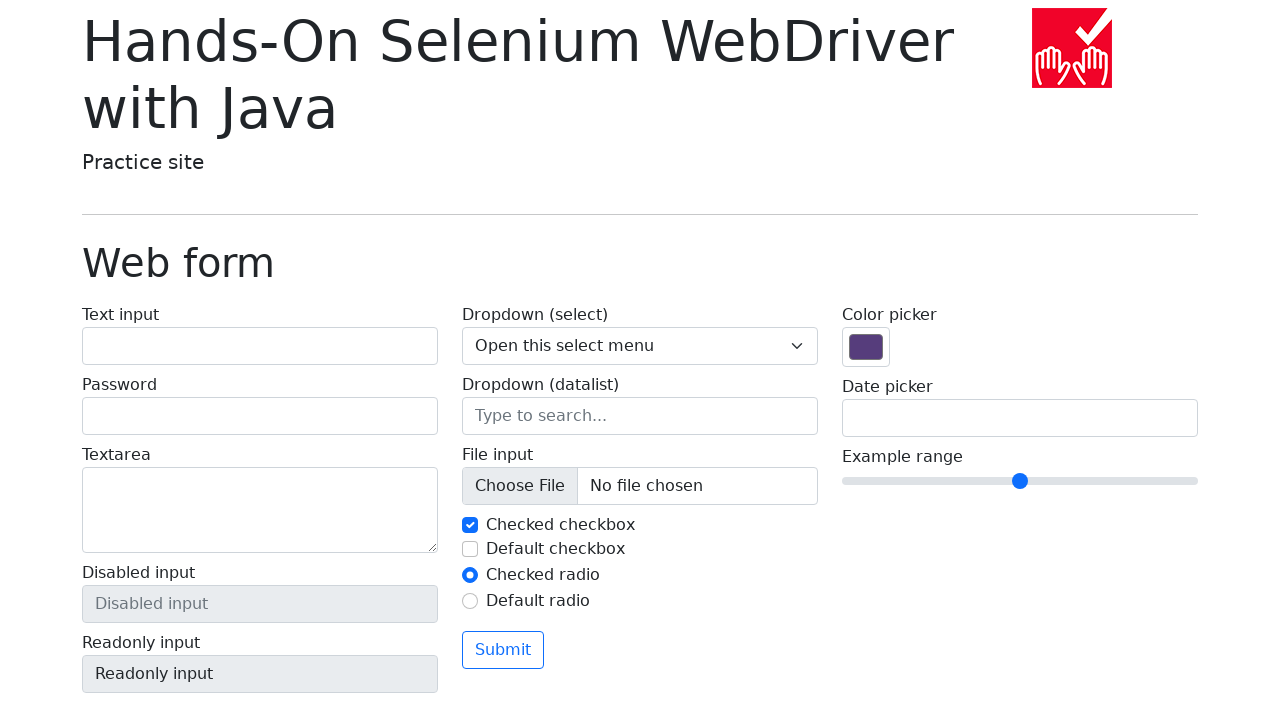

Filled text input field with 'Test text' on input[name='my-text']
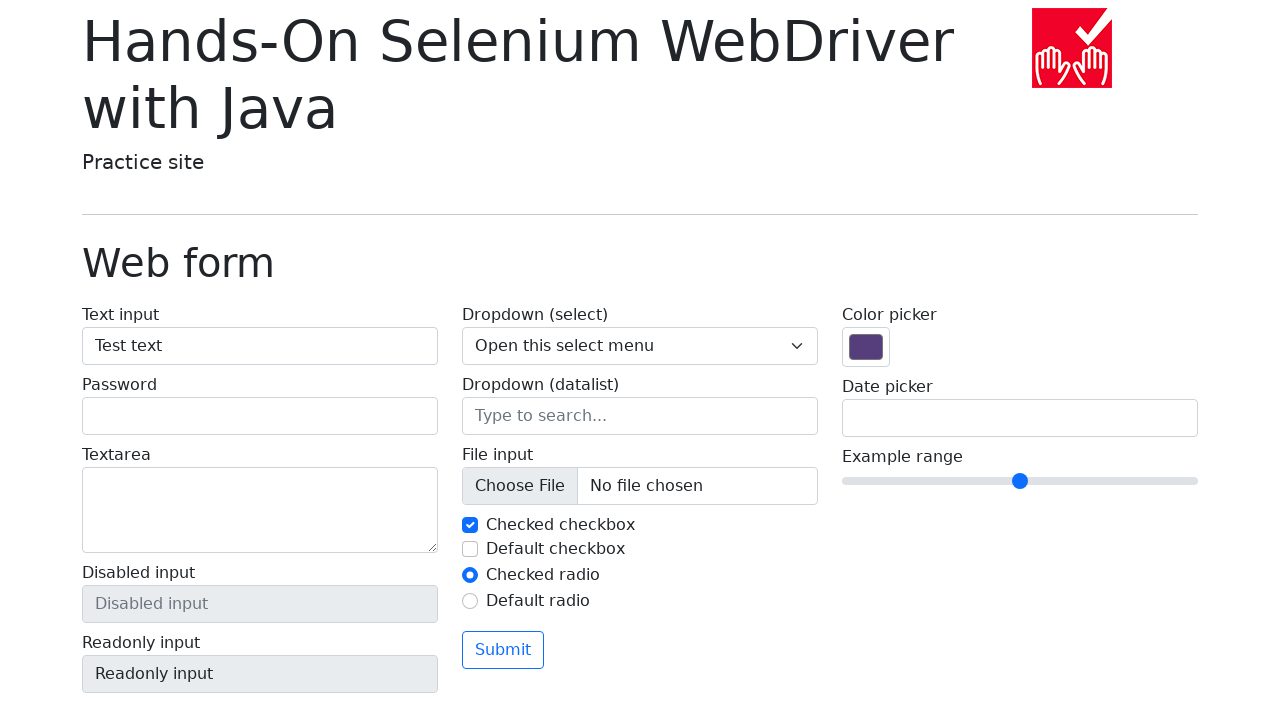

Filled password field with 'password' on input[name='my-password']
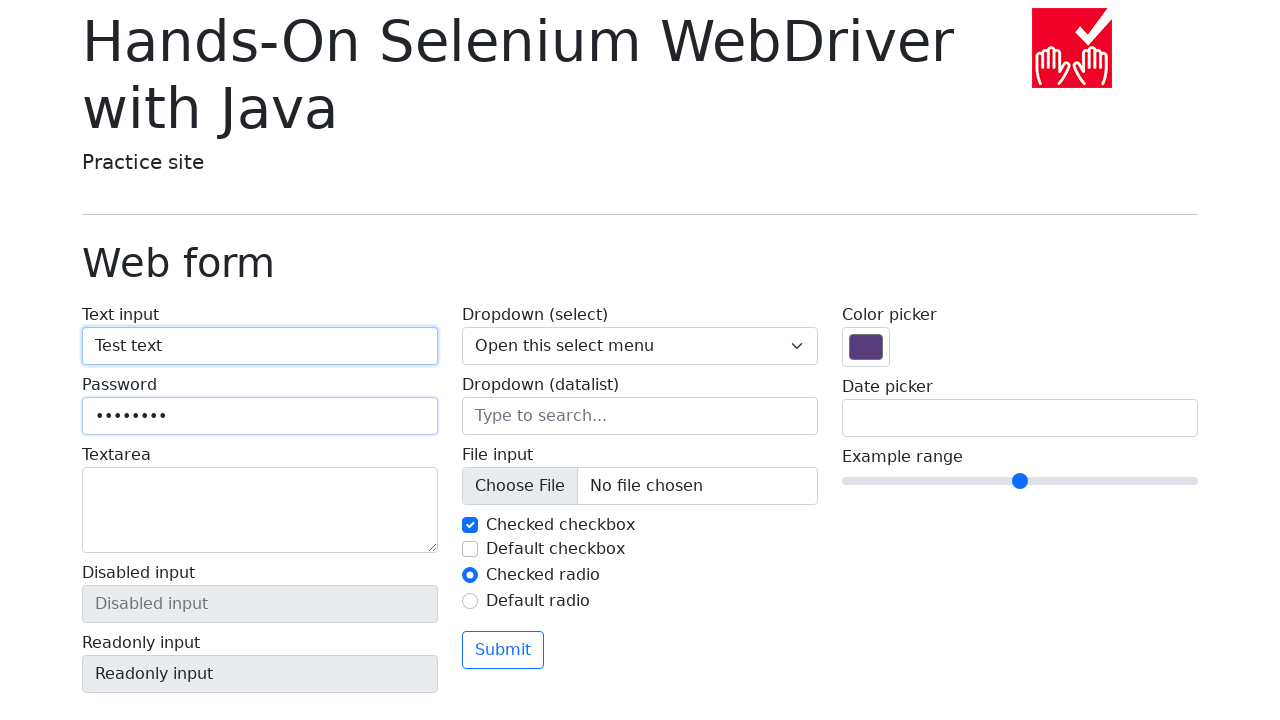

Filled textarea field with Lorem ipsum text on textarea[name='my-textarea']
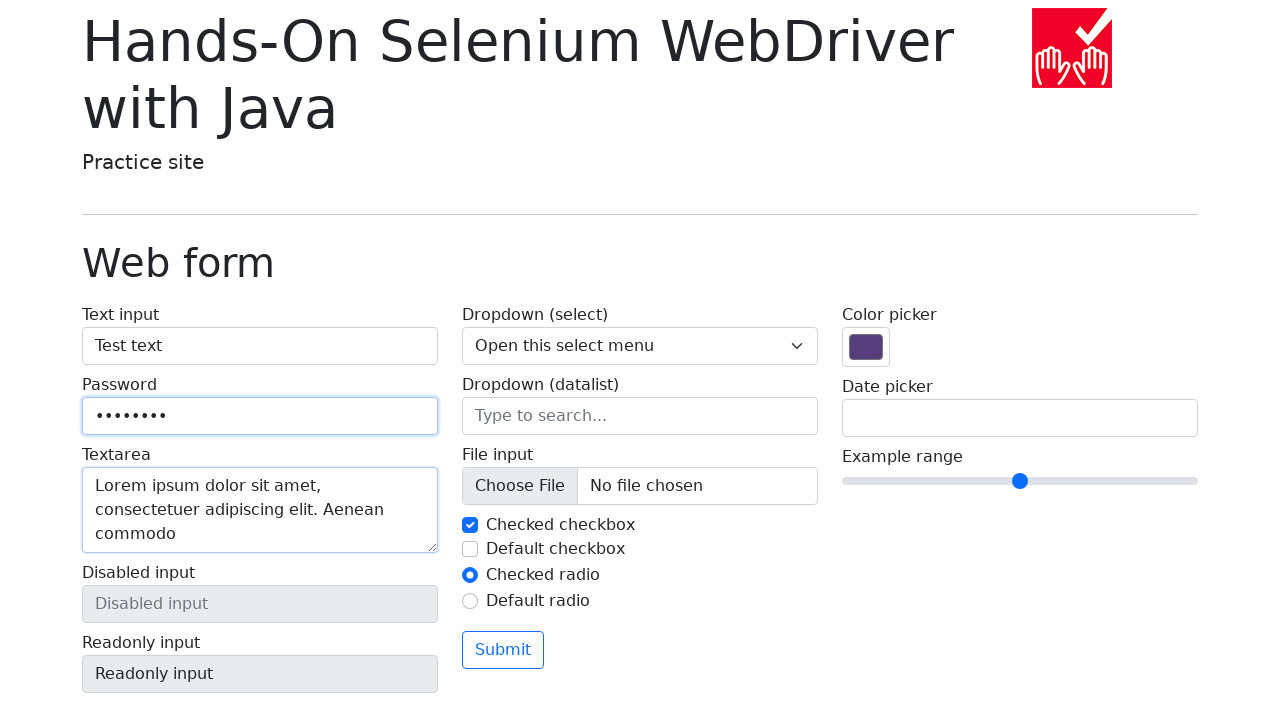

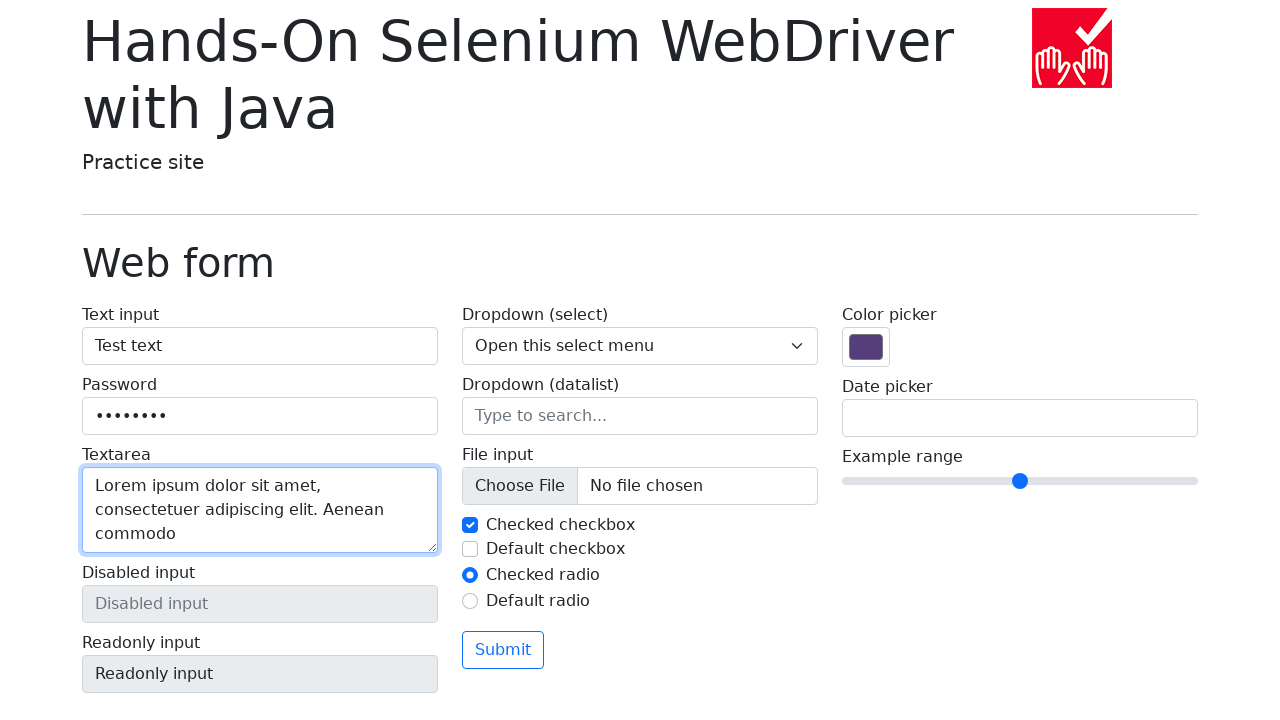